Tests window handling functionality by opening new tabs and windows, switching between them, and fetching text from child windows

Starting URL: https://demoqa.com/browser-windows

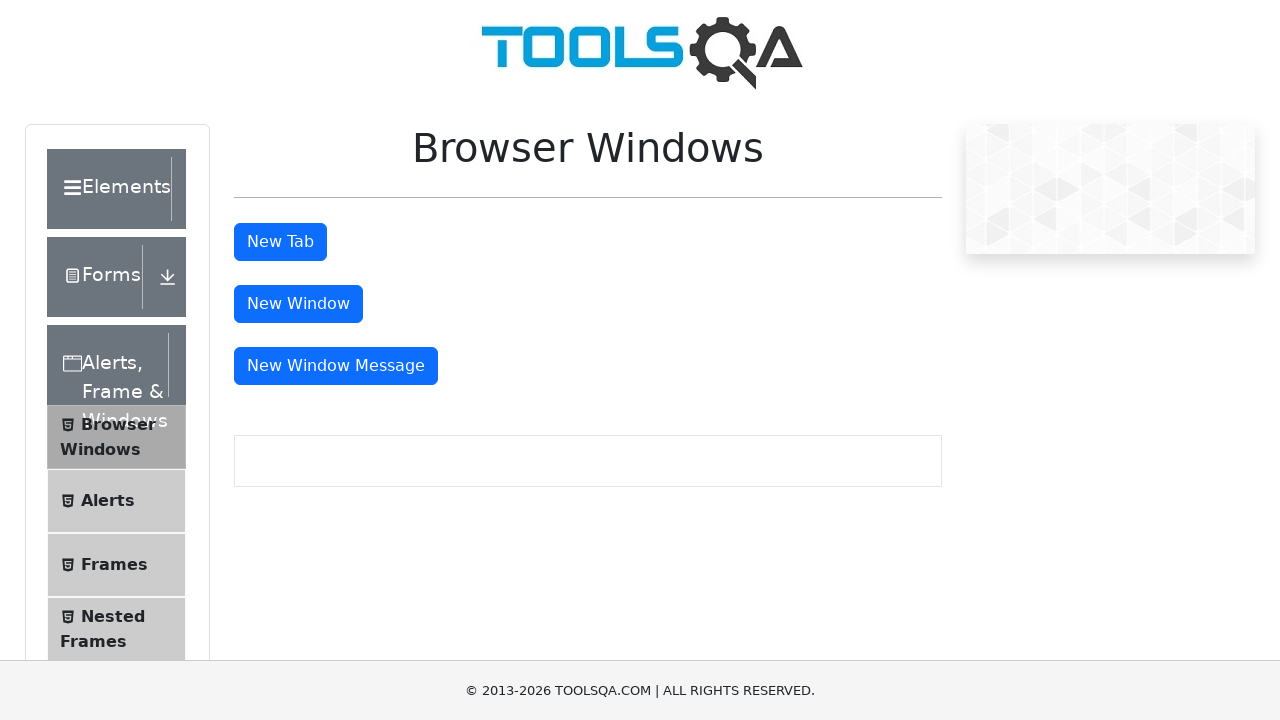

Clicked button to open new tab at (280, 242) on #tabButton
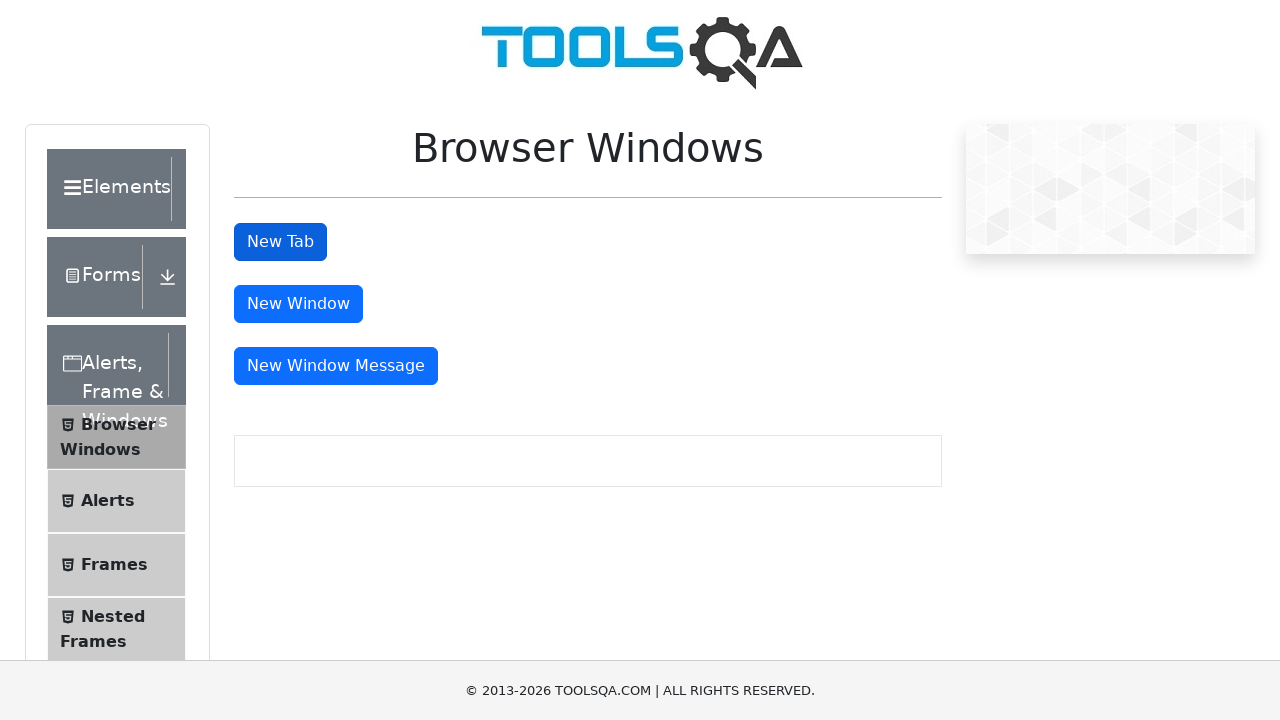

Clicked button to open first new window at (298, 304) on #windowButton
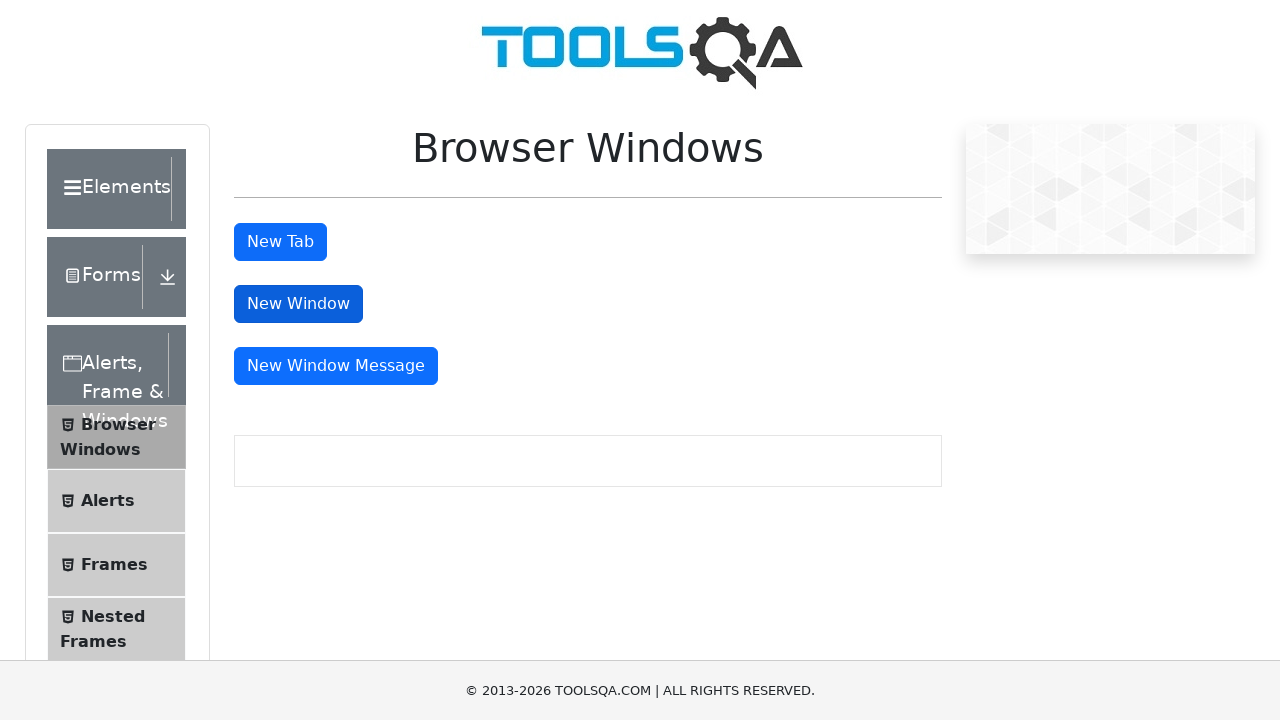

Clicked button to open second new window at (298, 304) on #windowButton
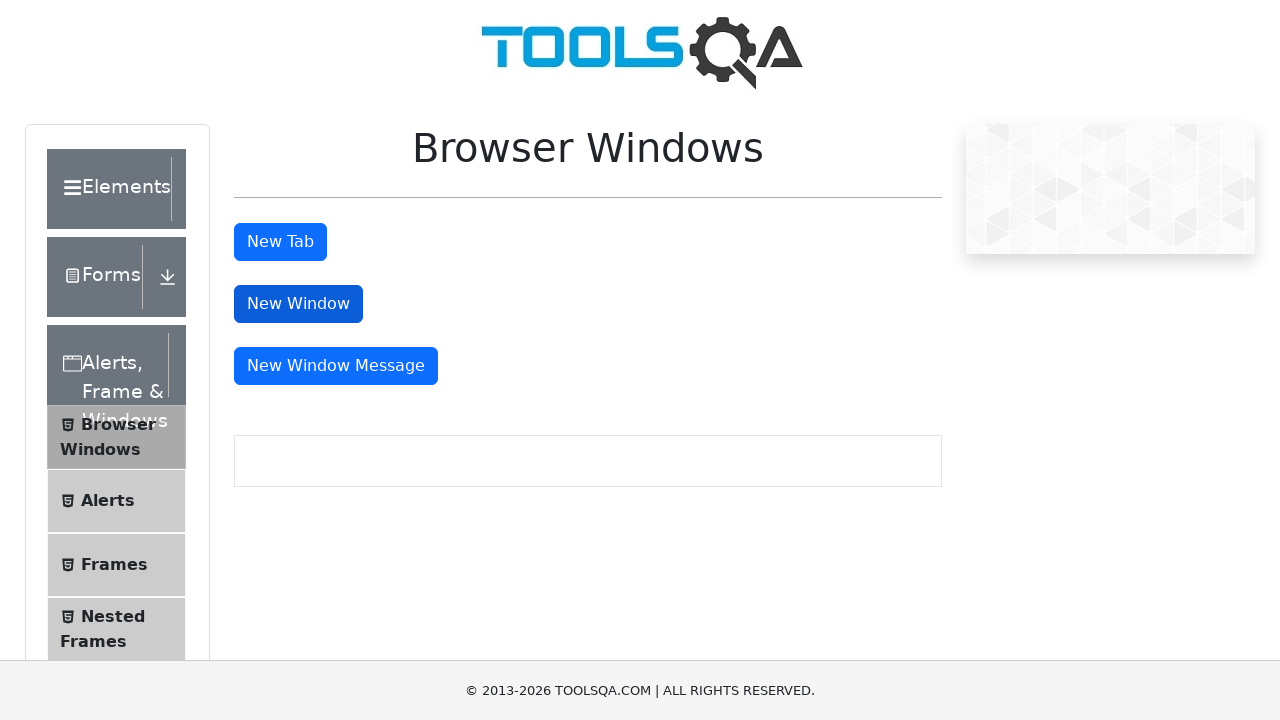

Retrieved all open pages/windows from context
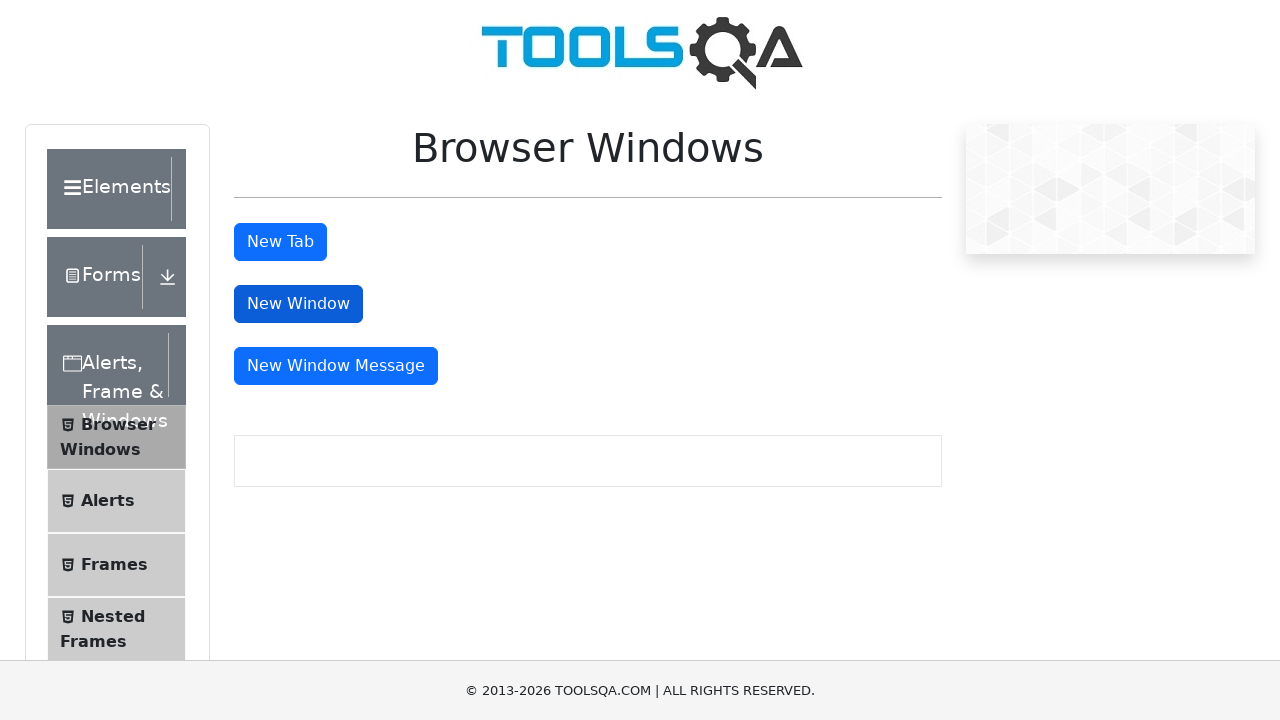

Brought child window to front
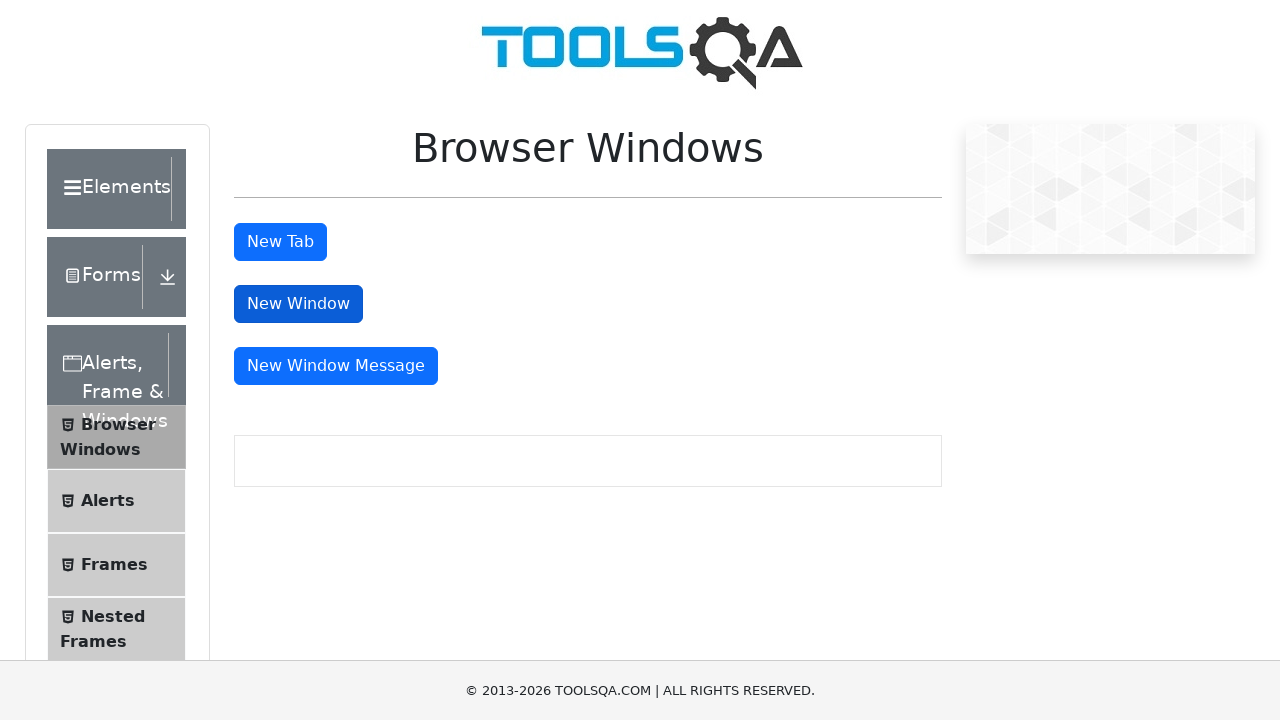

Waited for sample heading to load in child window
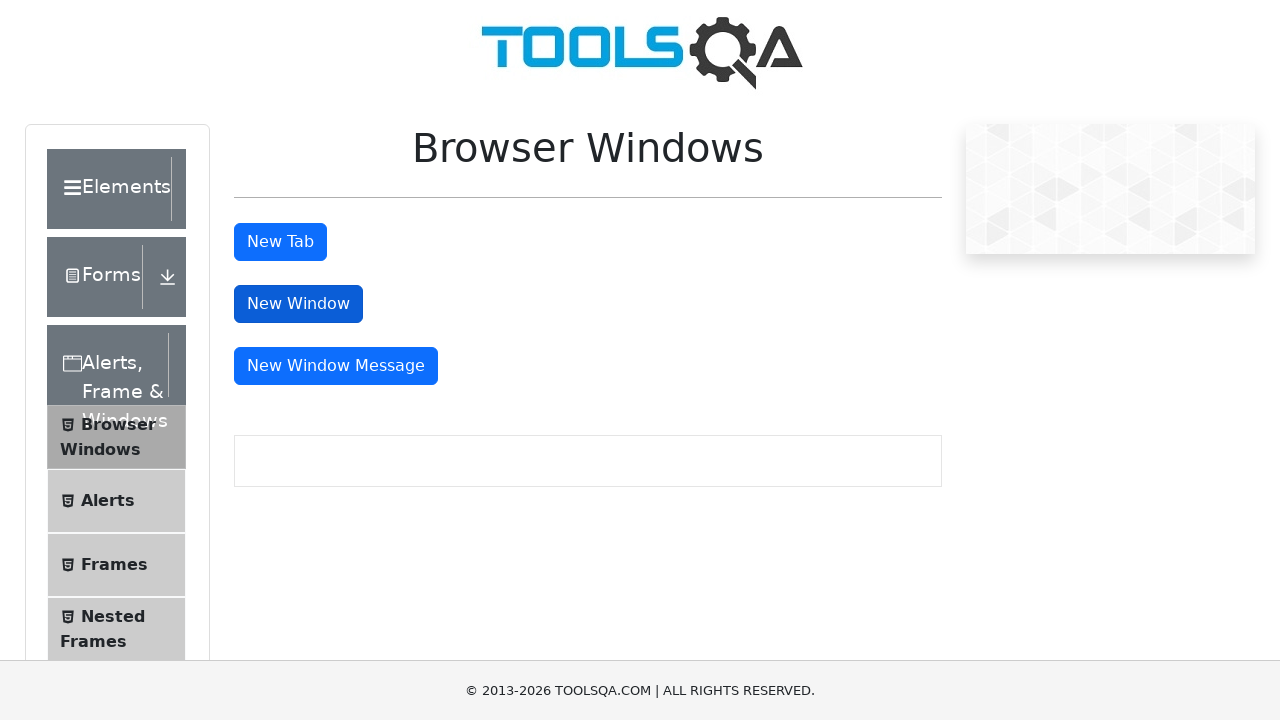

Fetched text from sample heading: This is a sample page
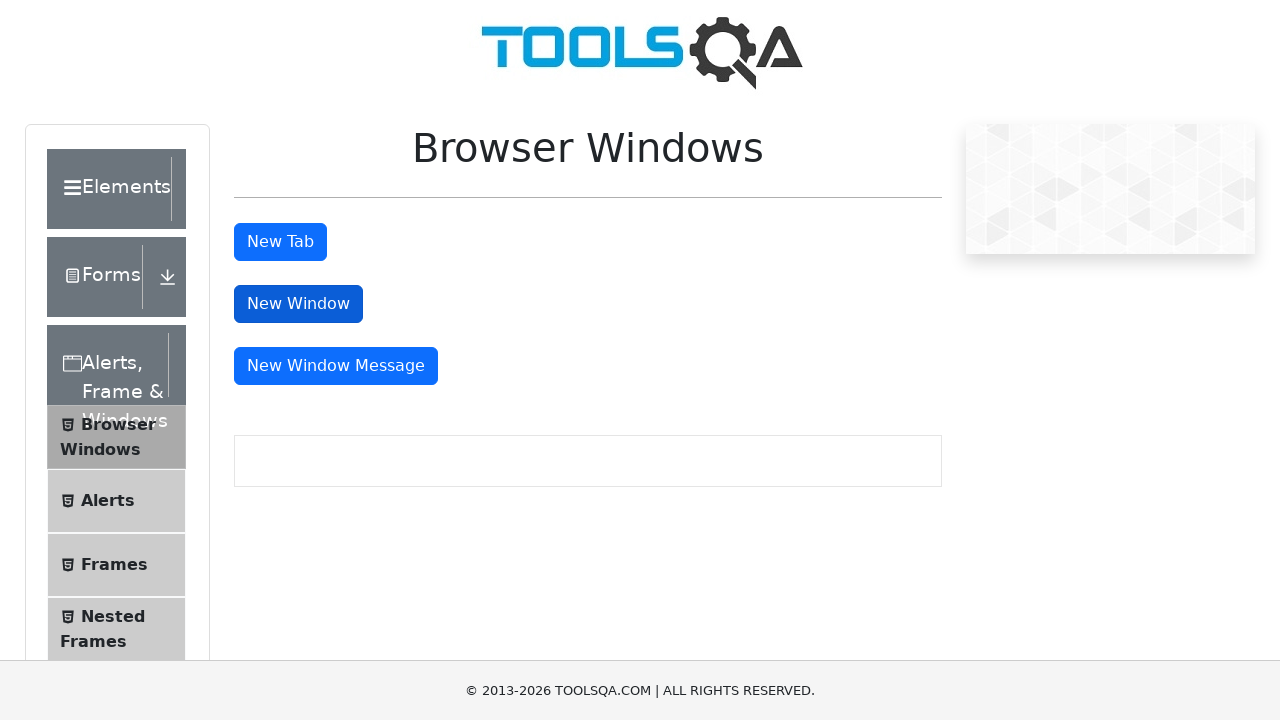

Brought child window to front
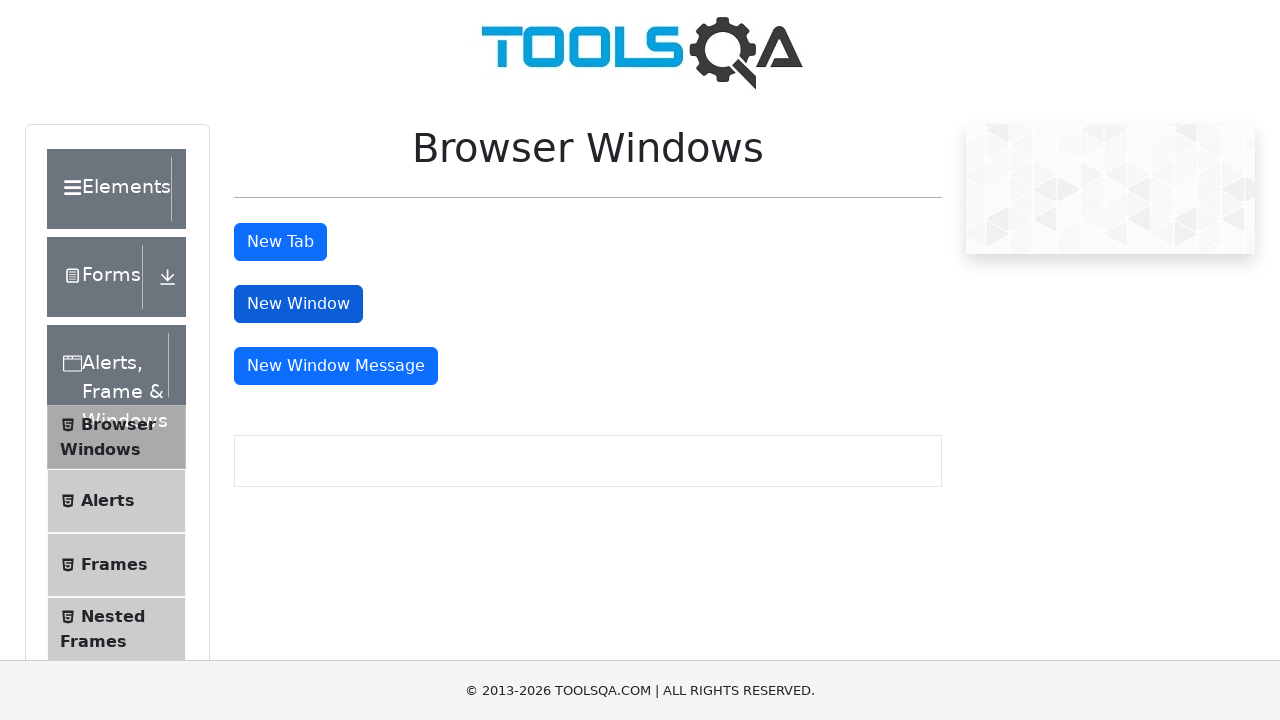

Waited for sample heading to load in child window
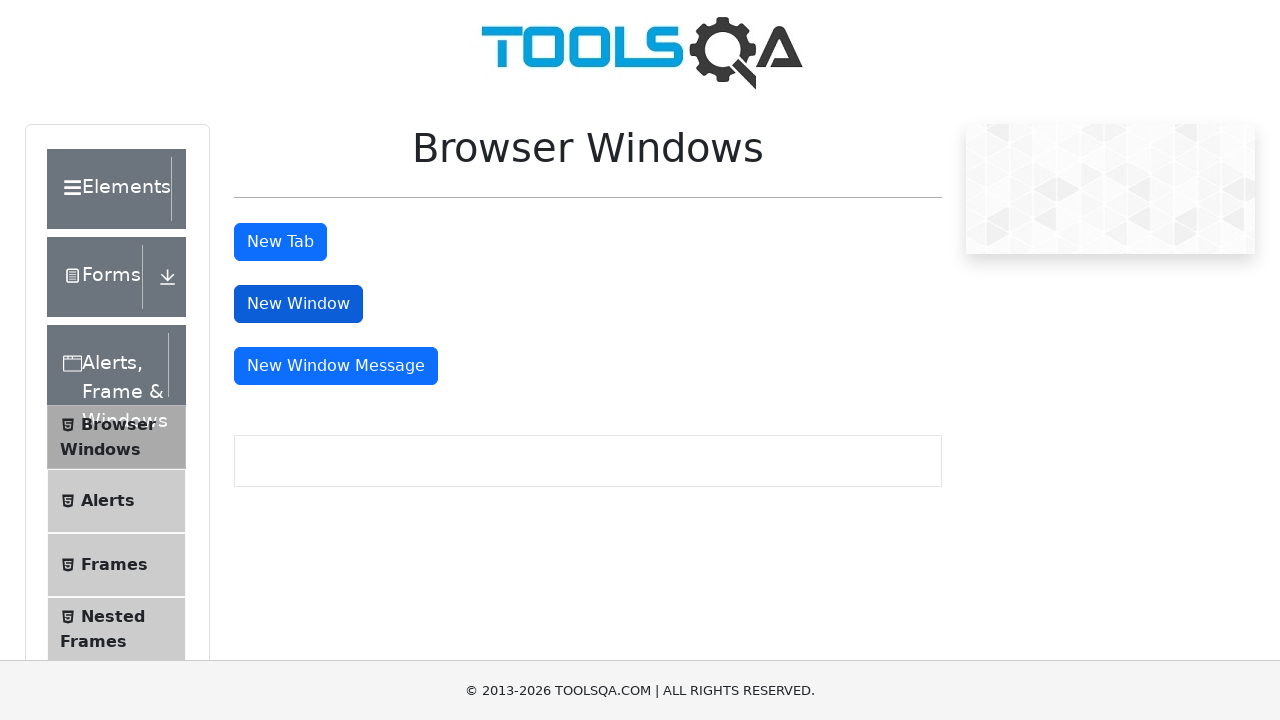

Fetched text from sample heading: This is a sample page
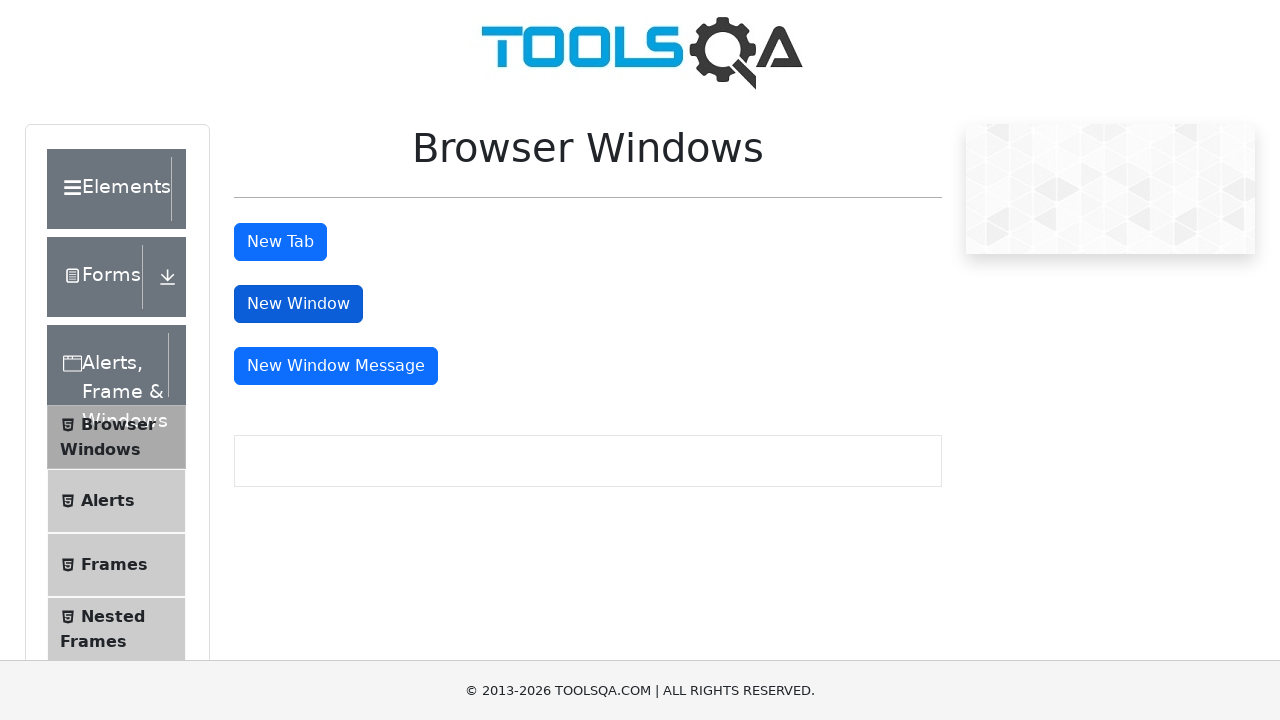

Brought child window to front
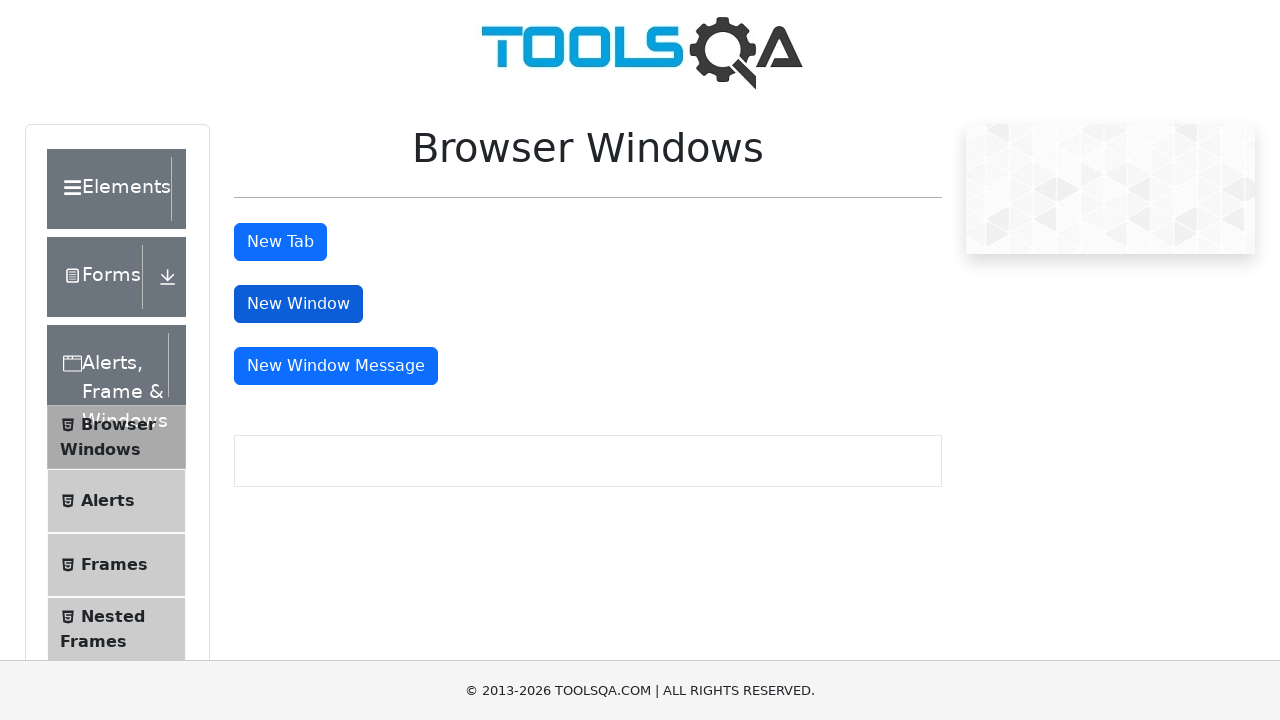

Waited for sample heading to load in child window
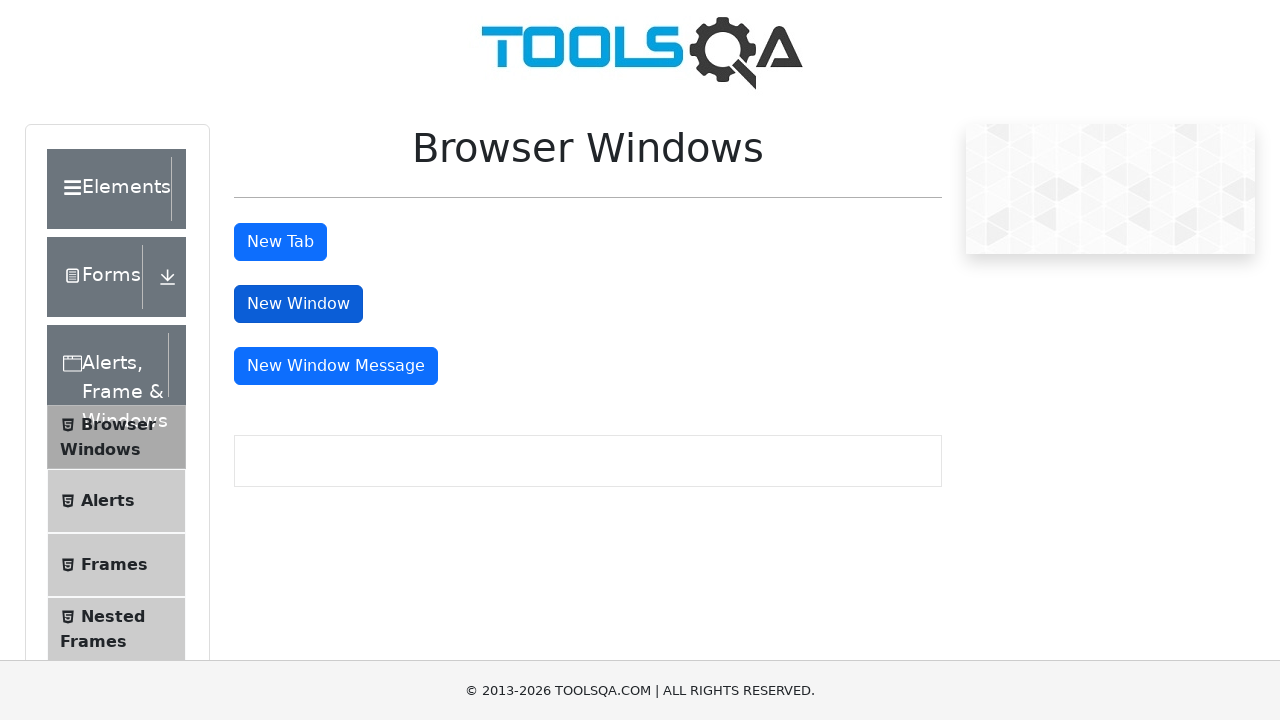

Fetched text from sample heading: This is a sample page
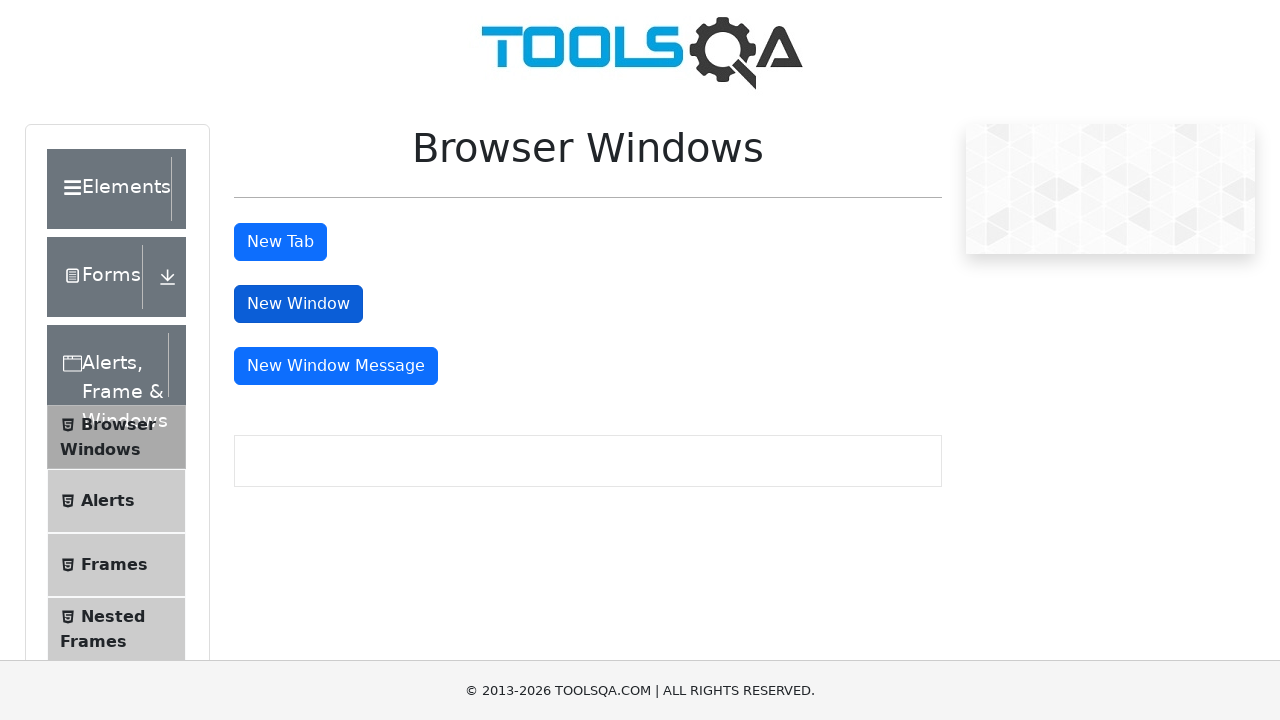

Switched back to parent window
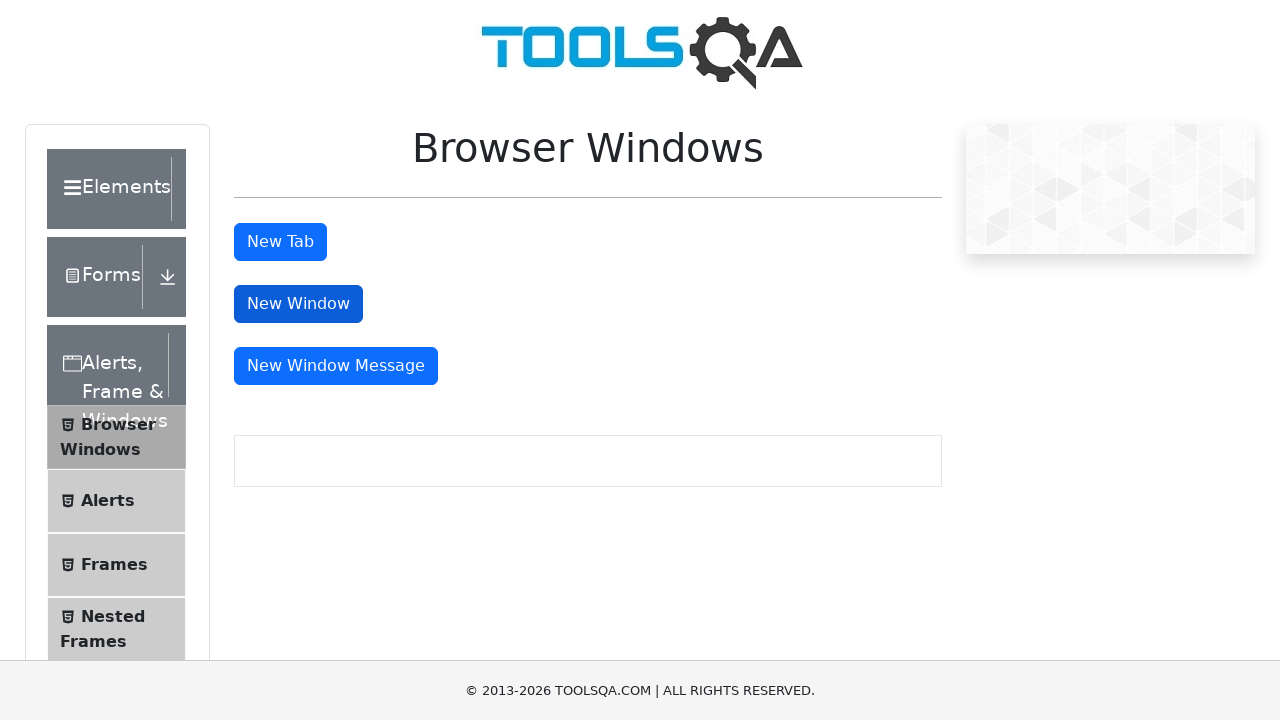

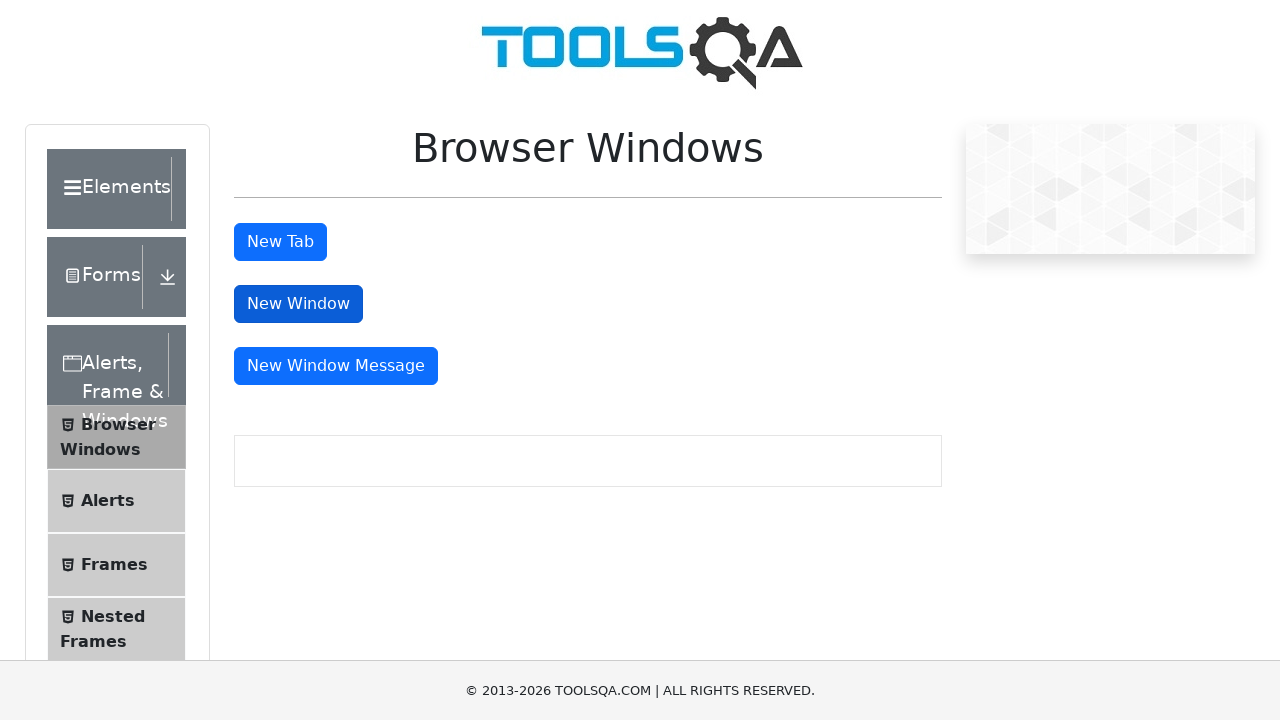